Tests interaction with a popup window that has no title by clicking a button, switching to the new window, typing text, then switching back to the main window and typing text

Starting URL: https://wcaquino.me/selenium/componentes.html

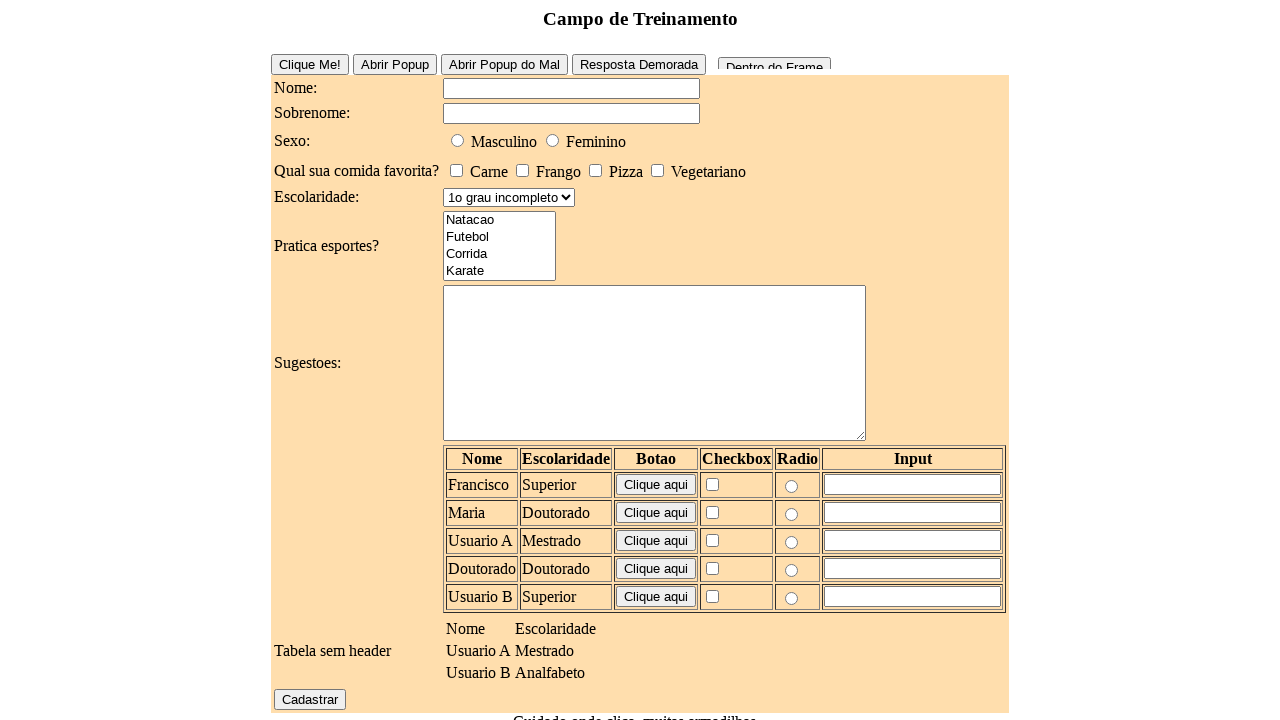

Clicked button to open popup window without title at (504, 64) on #buttonPopUpHard
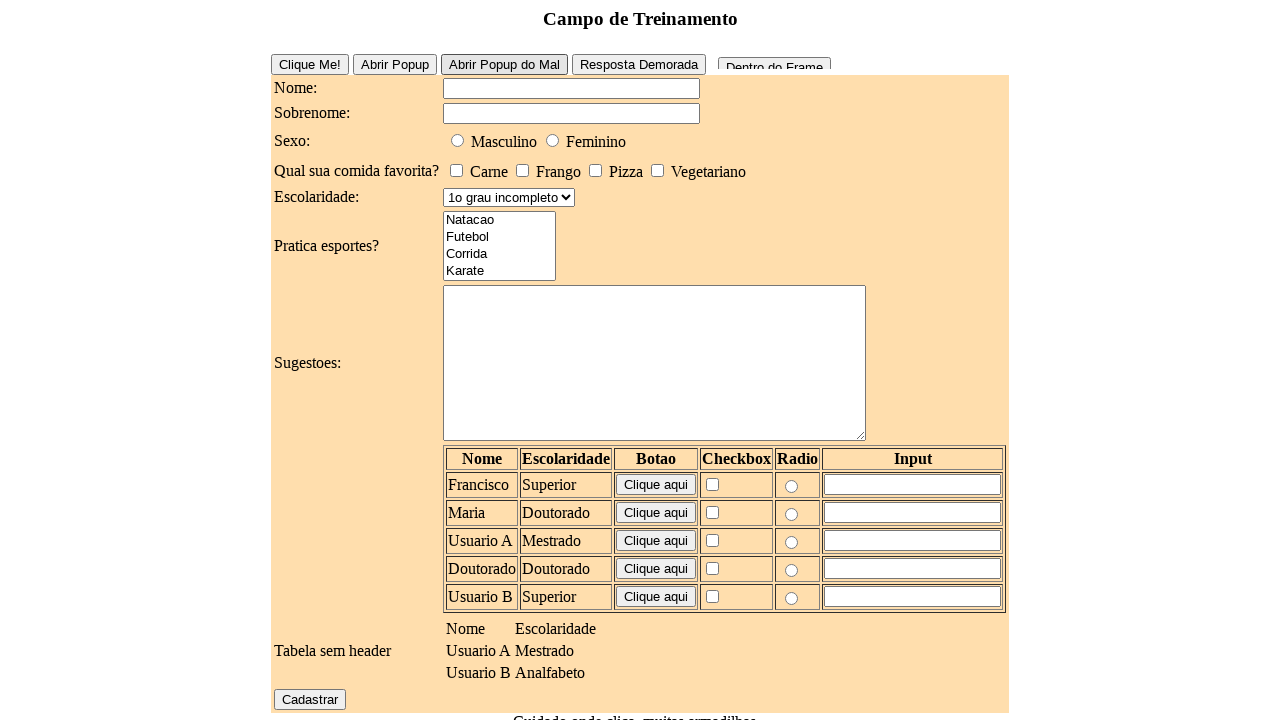

Switched to new popup window
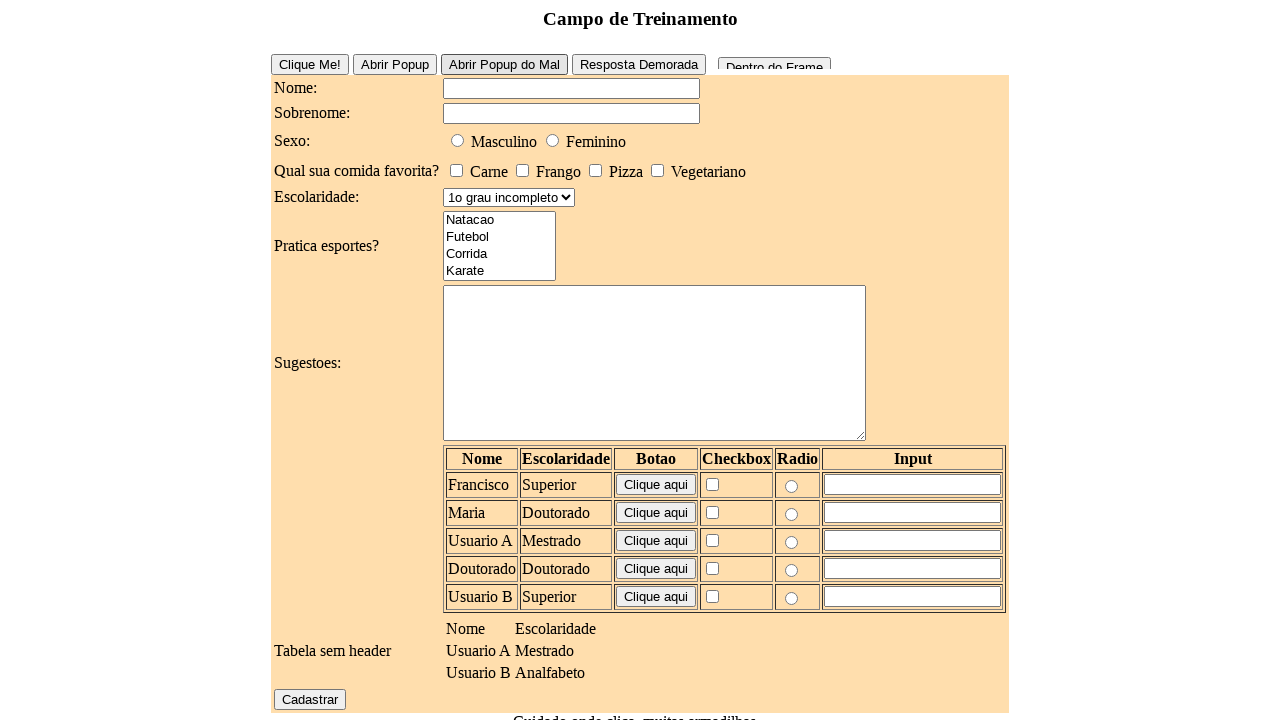

Popup window finished loading
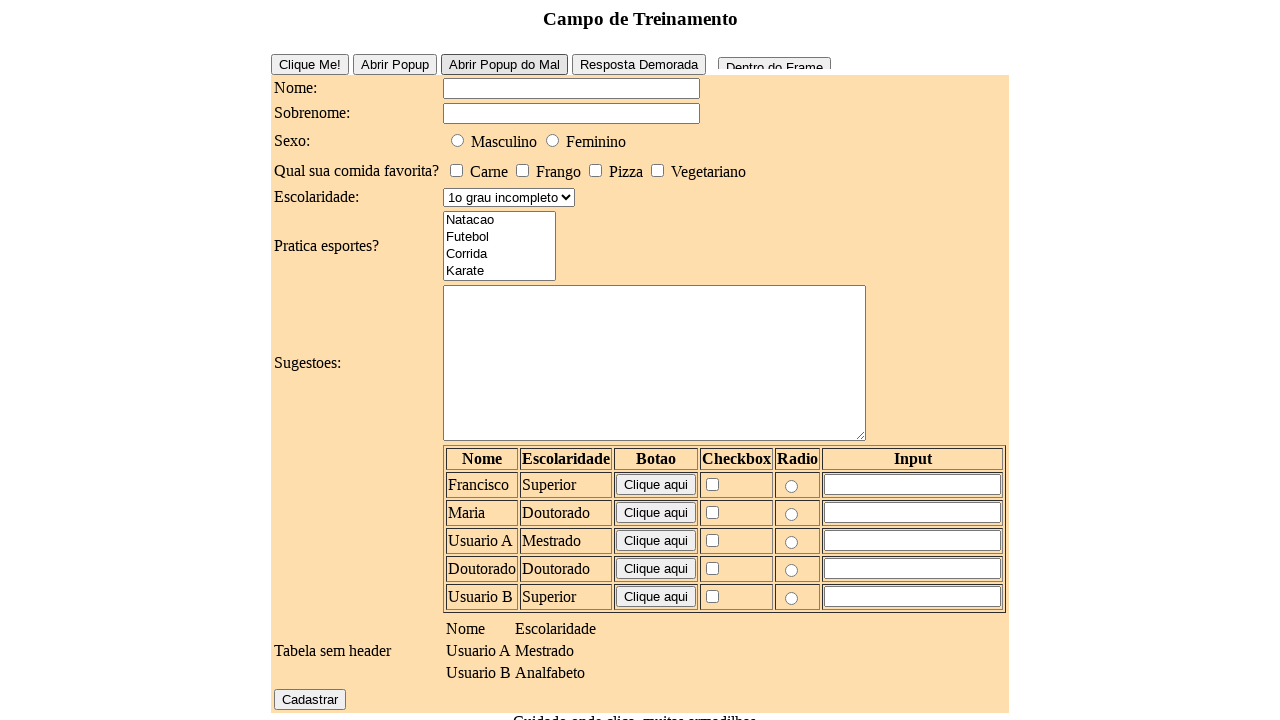

Typed 'Deu certo?' in popup textarea on textarea
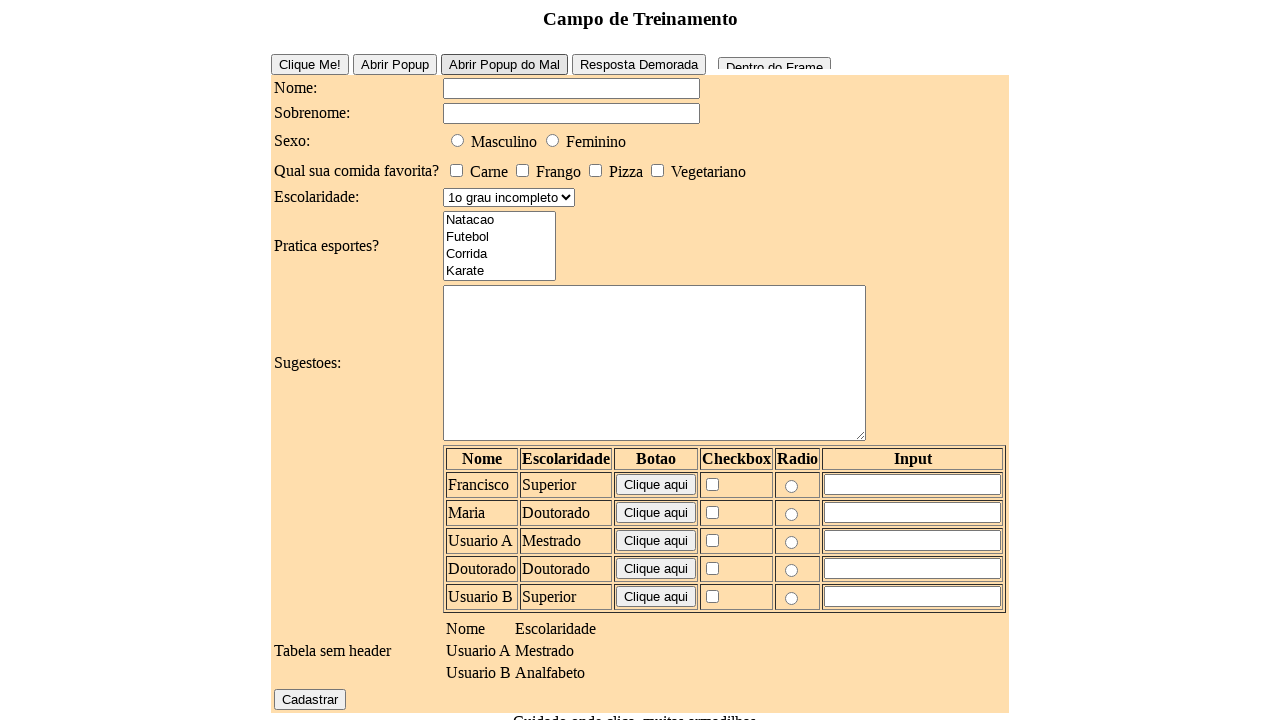

Typed 'E agora?' in main page textarea on textarea
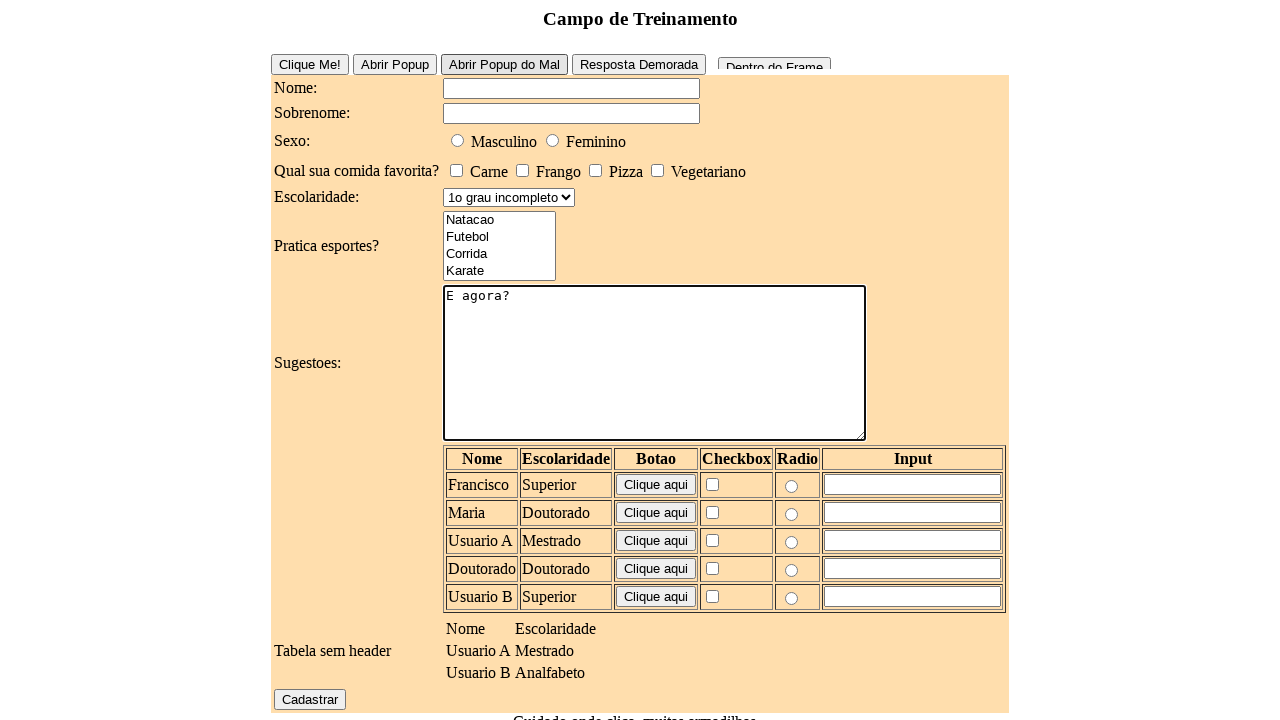

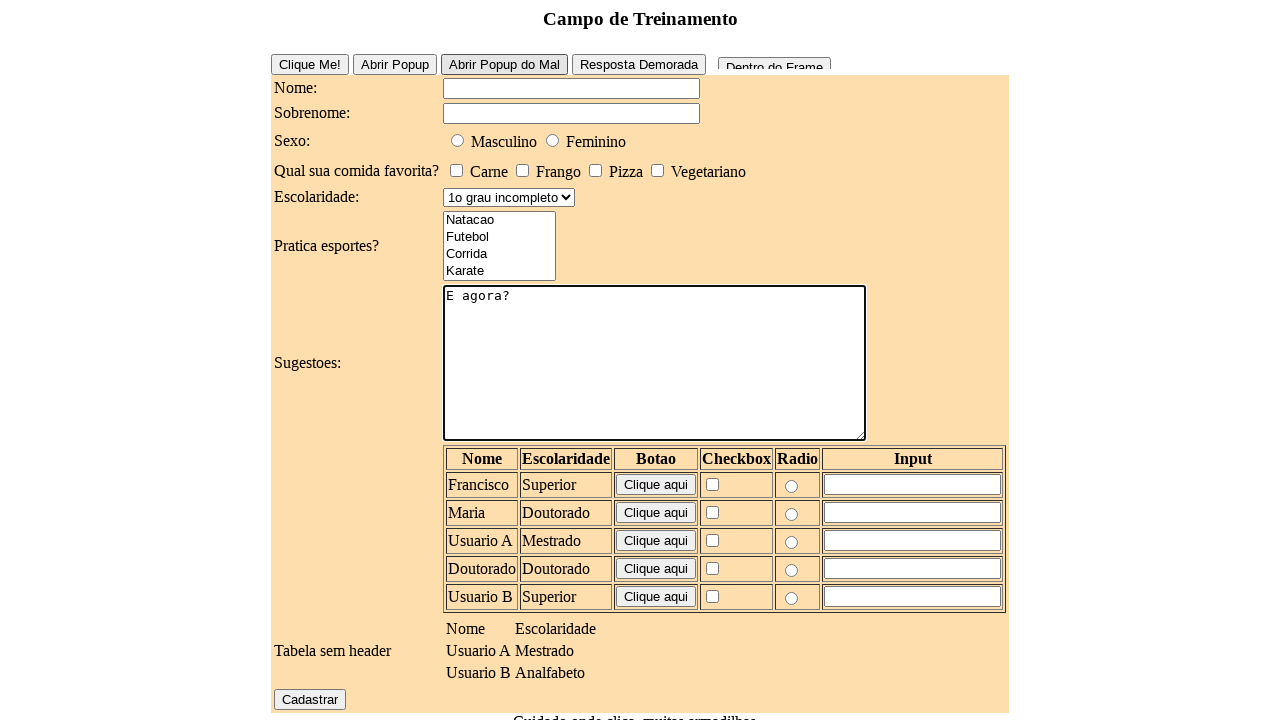